Tests scrollbar functionality by navigating to a page with a hidden button and scrolling to click it

Starting URL: http://www.uitestingplayground.com

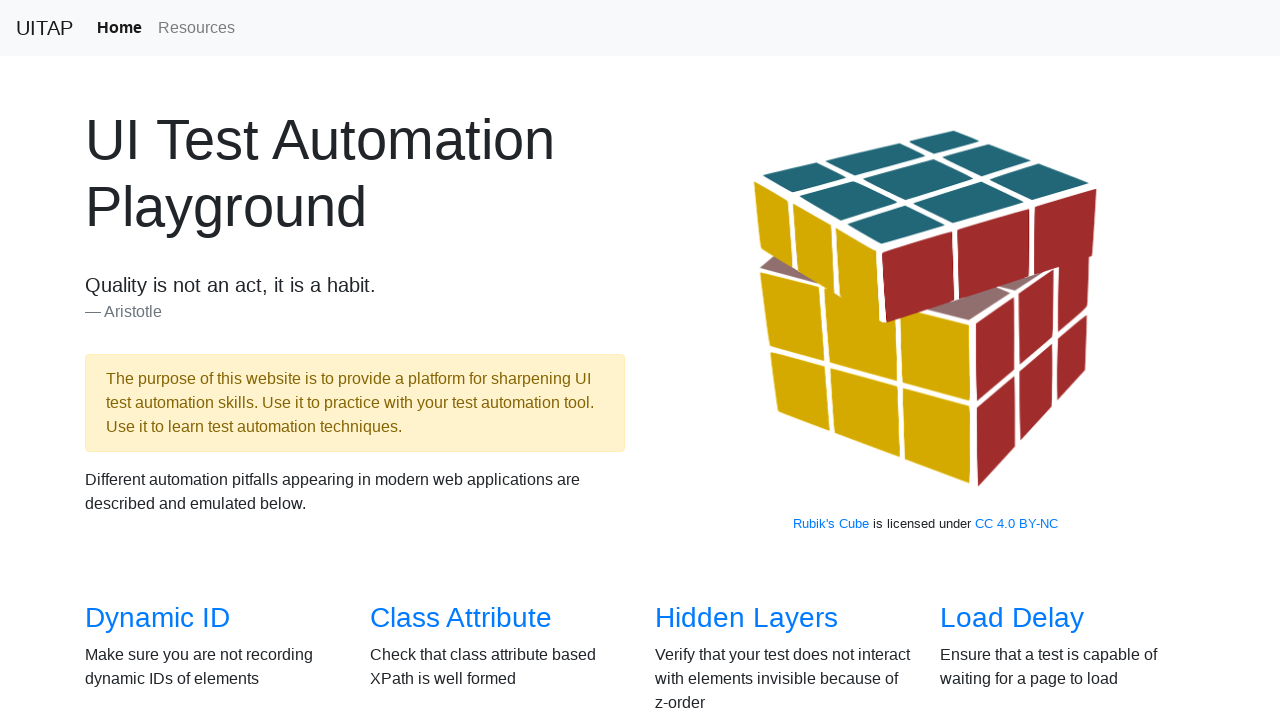

Clicked on Scrollbars link at (148, 361) on internal:role=link[name="Scrollbars"i]
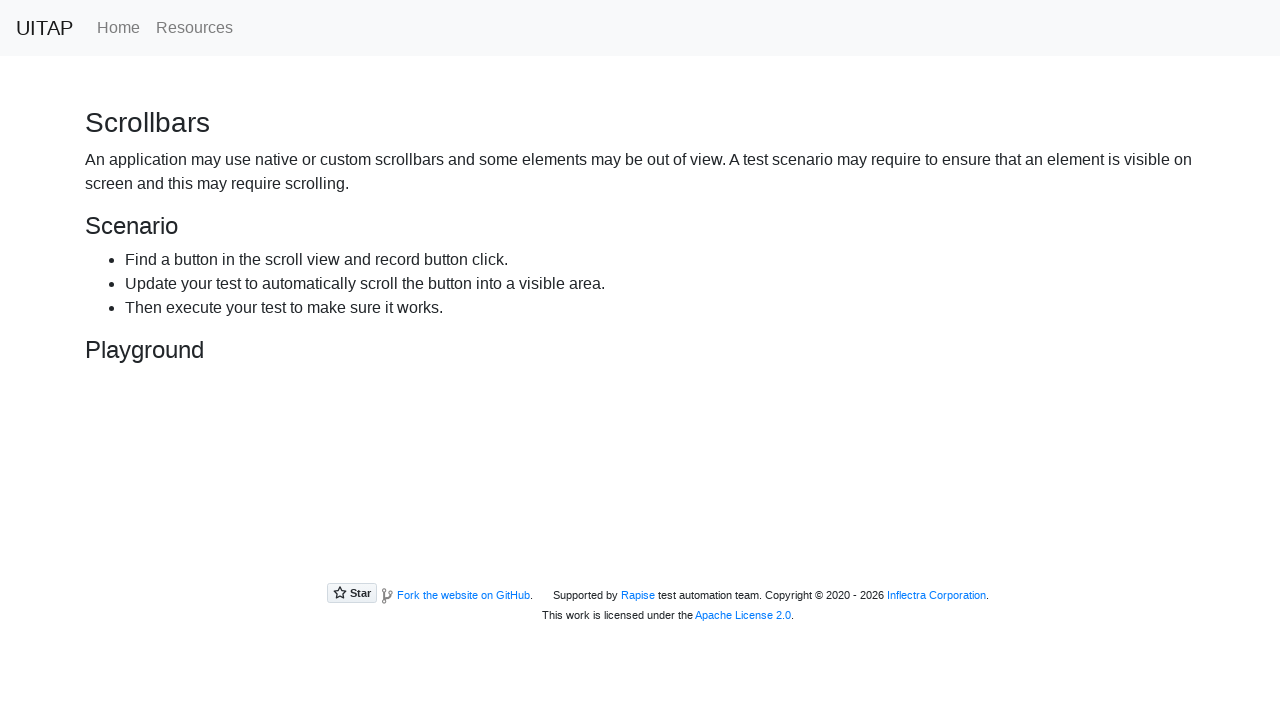

Scrolled to hidden button
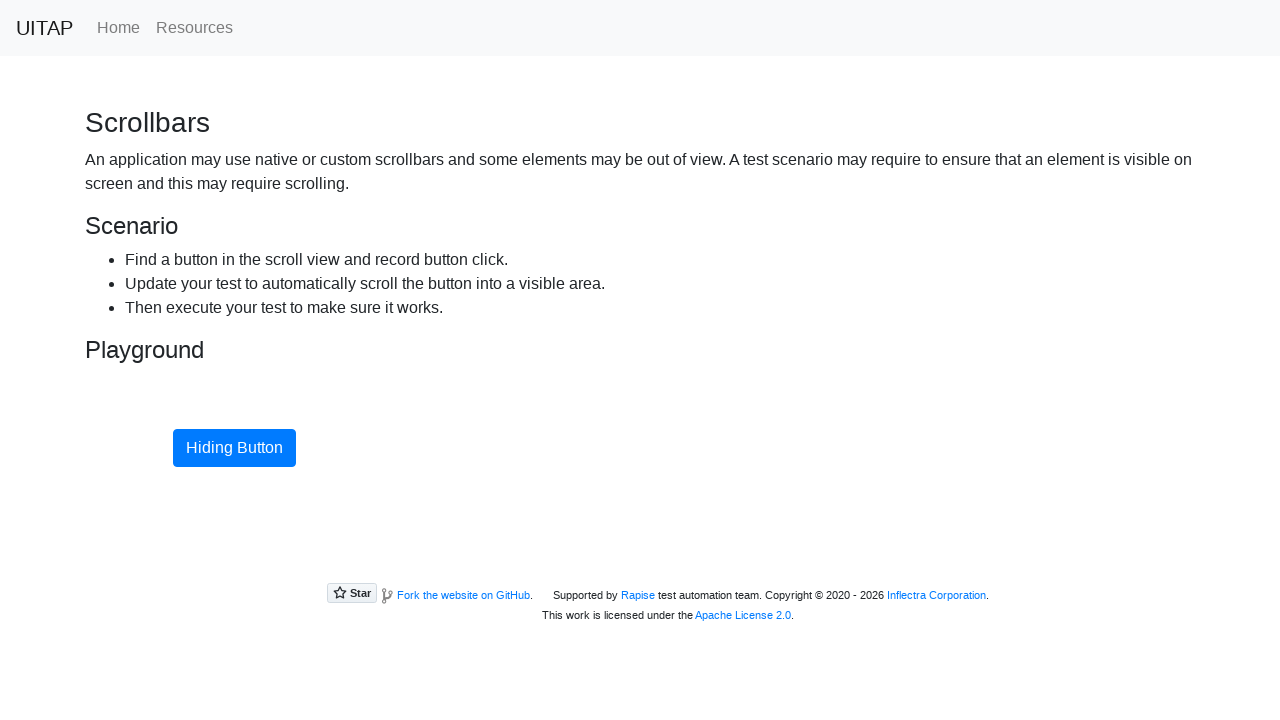

Clicked the hidden button at (234, 448) on button#hidingButton
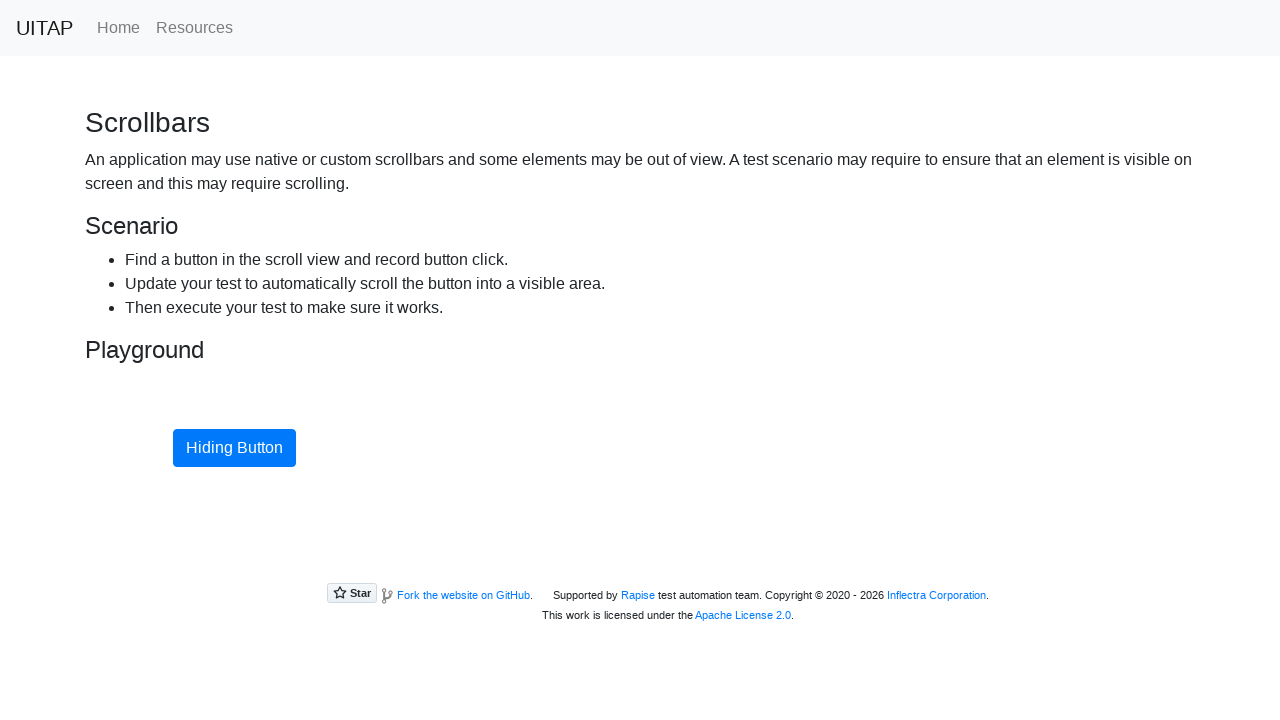

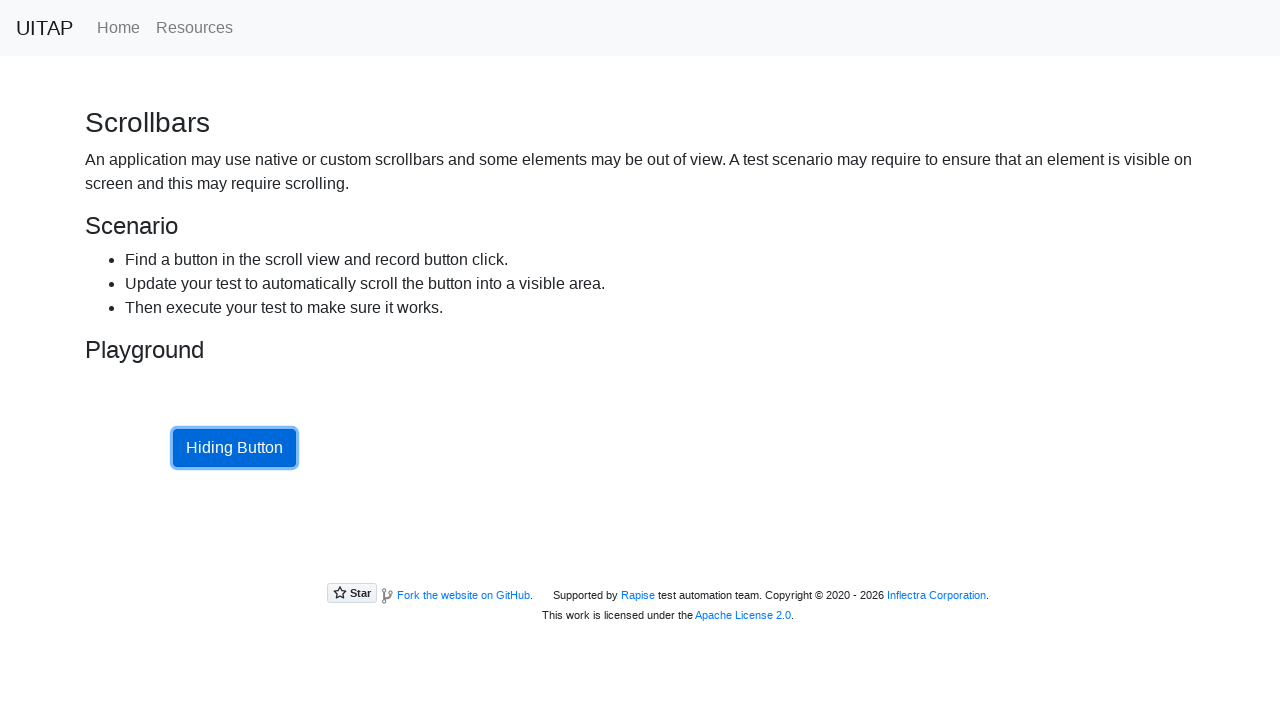